Tests opening multiple links in new tabs from a footer section and retrieving the titles of all opened pages

Starting URL: http://www.qaclickacademy.com/practice.php

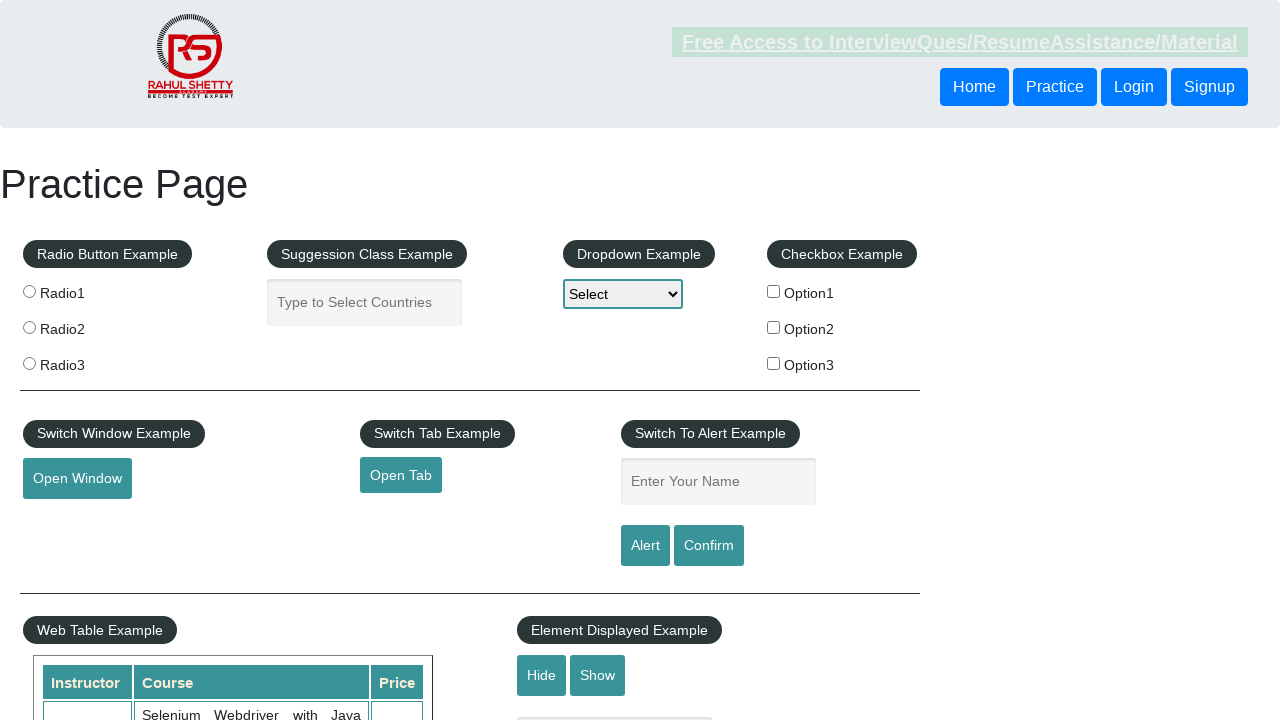

Counted all links on the page
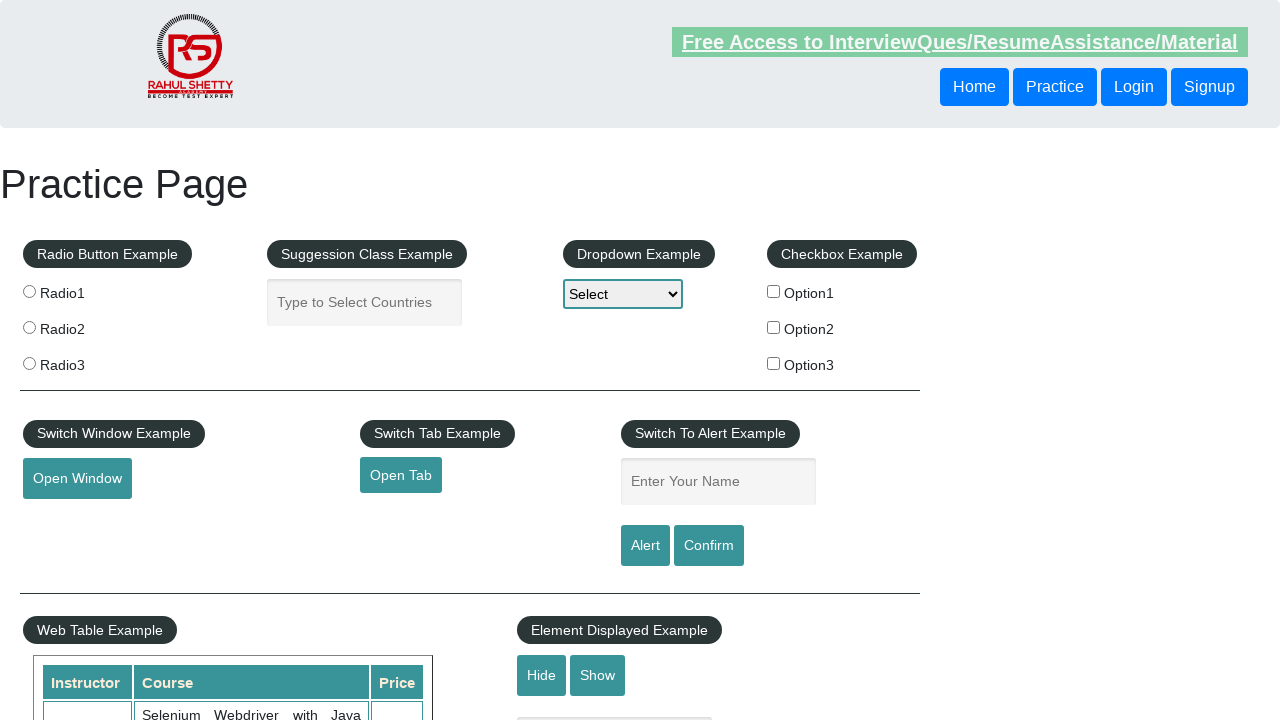

Located footer section with ID 'gf-BIG'
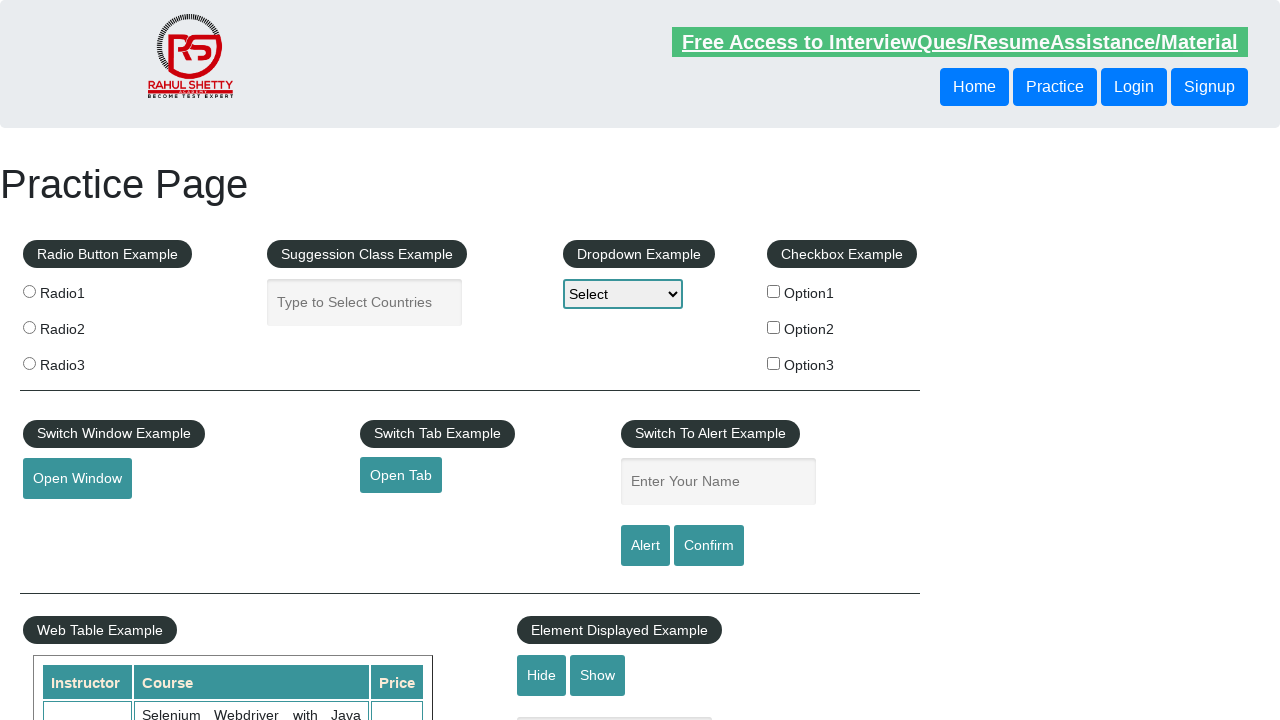

Counted links in footer section
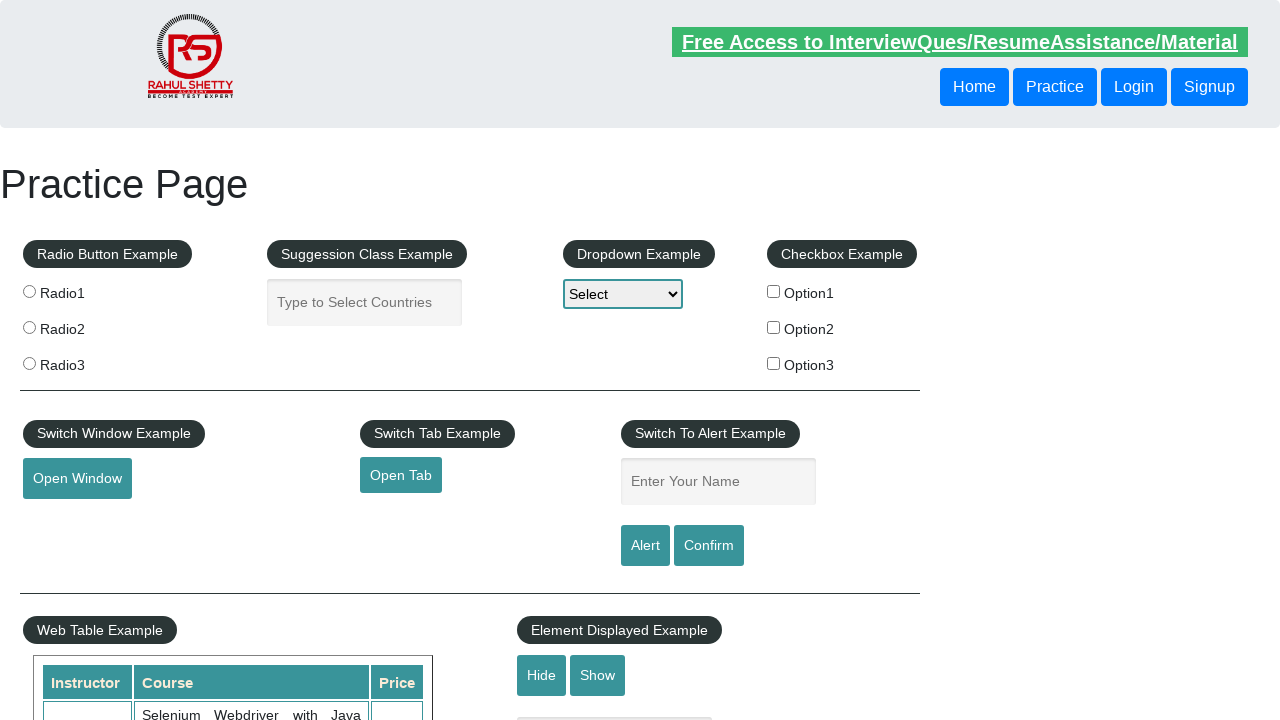

Located first column in footer
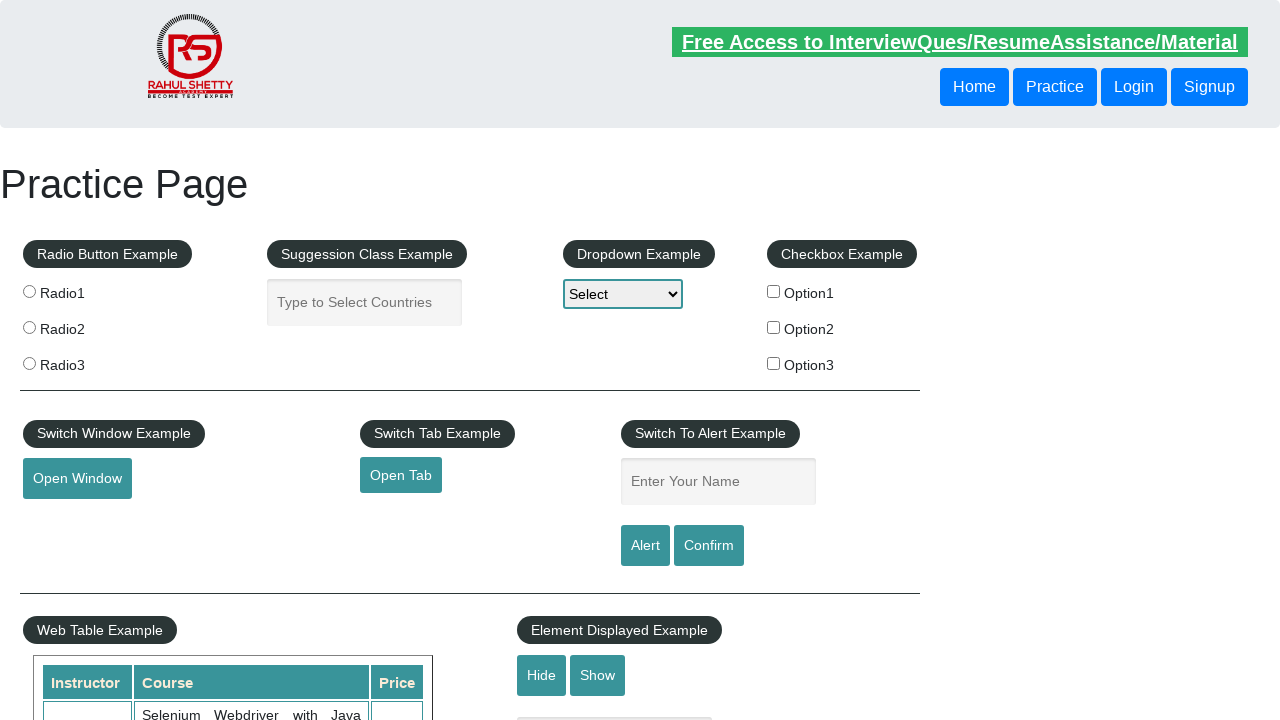

Counted links in first footer column
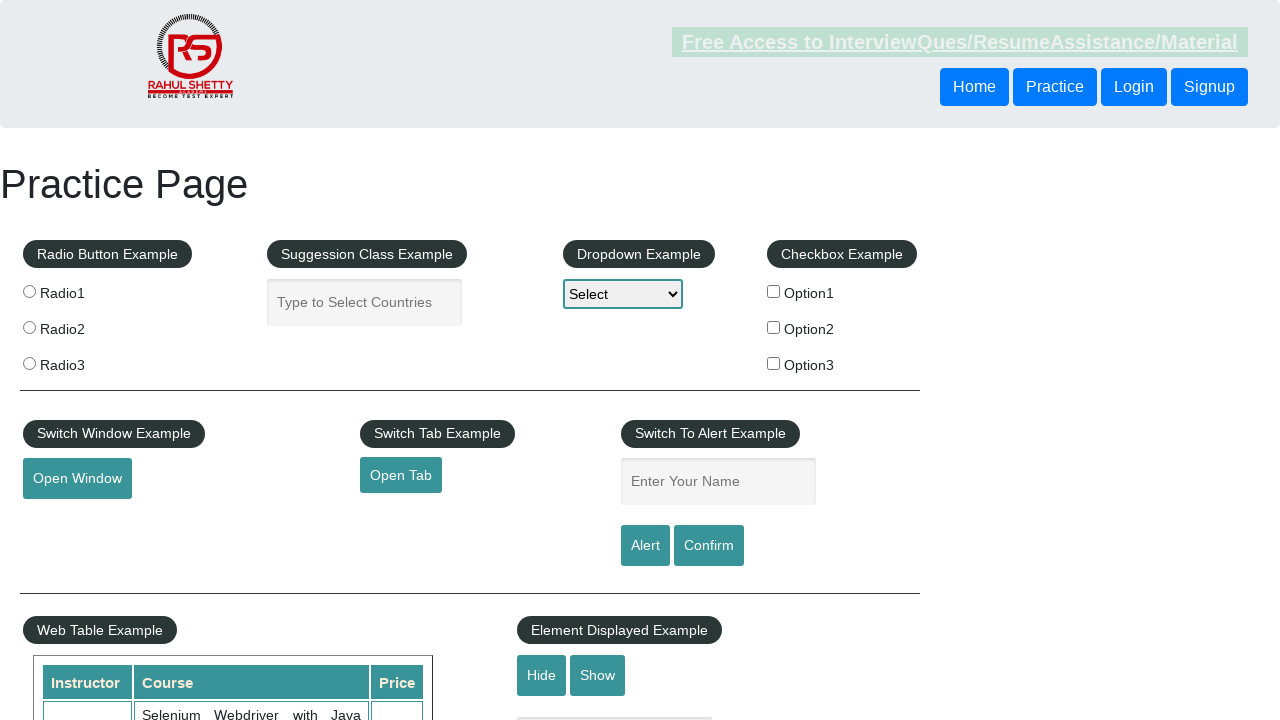

Retrieved main page title: 'Practice Page'
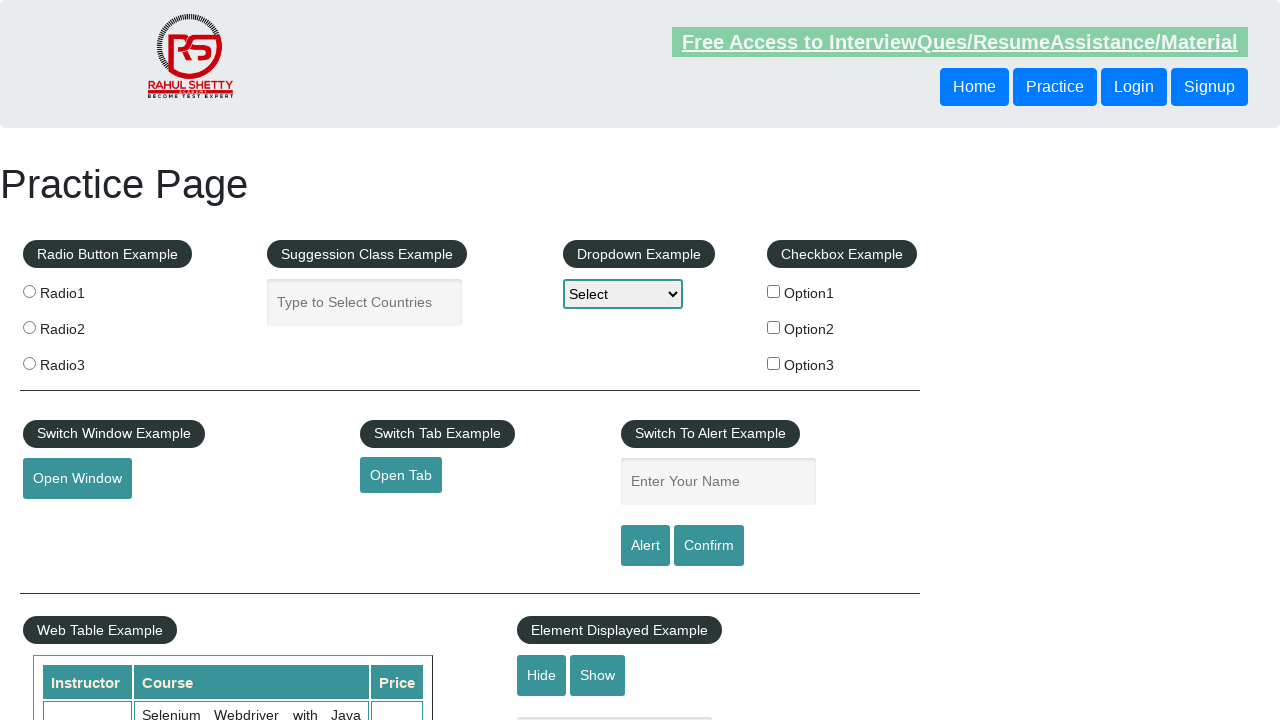

Retrieved all links from first footer column
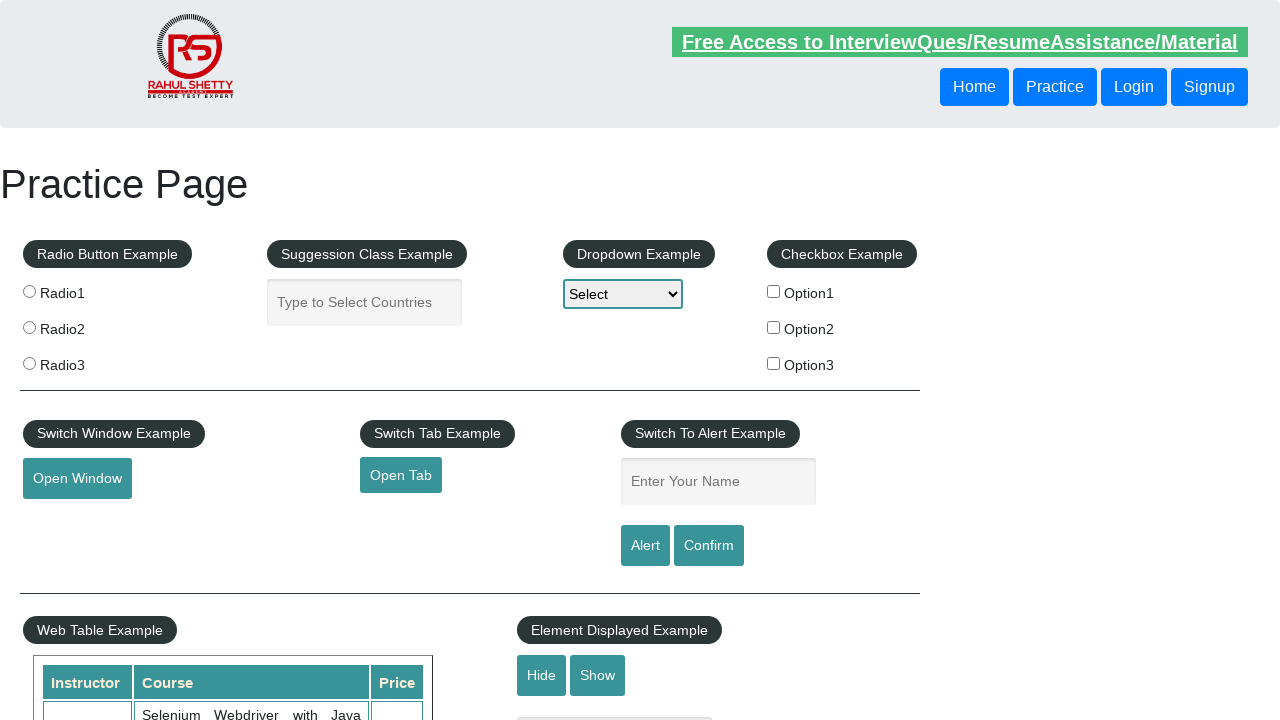

Opened footer link 1 in a new tab at (157, 482) on #gf-BIG >> ul >> nth=0 >> a >> nth=0
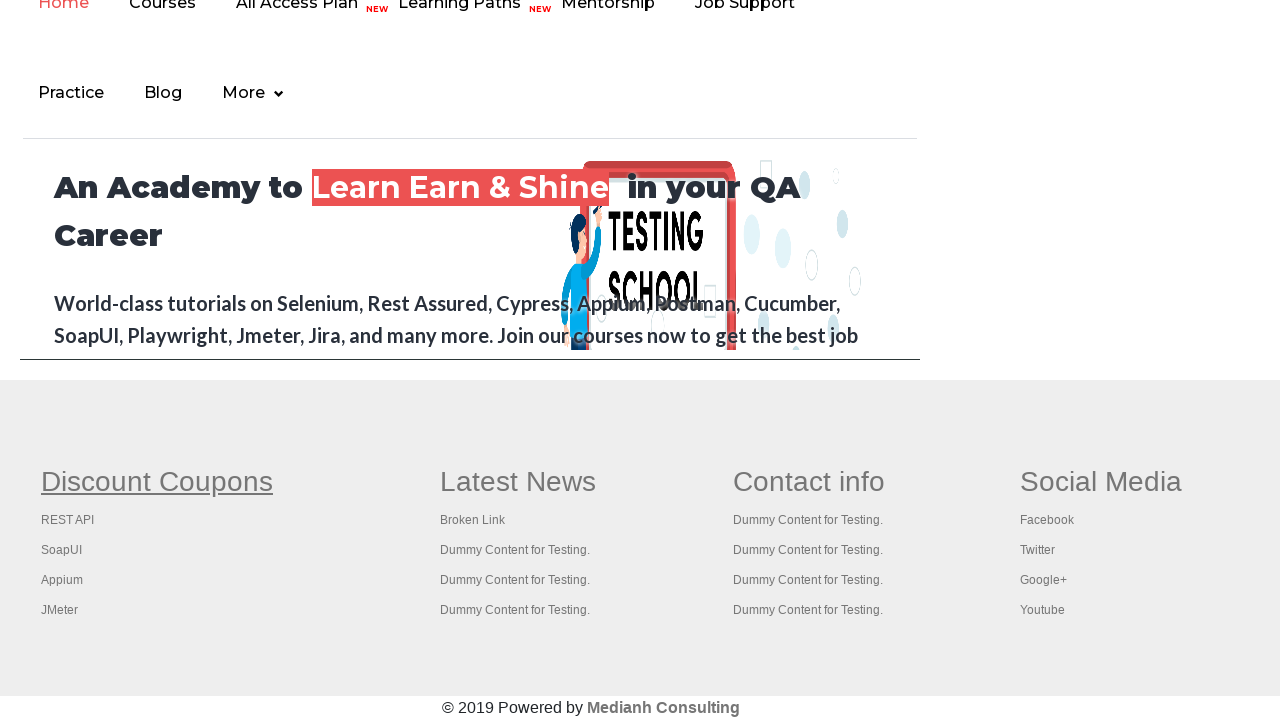

Opened footer link 2 in a new tab at (68, 520) on #gf-BIG >> ul >> nth=0 >> a >> nth=1
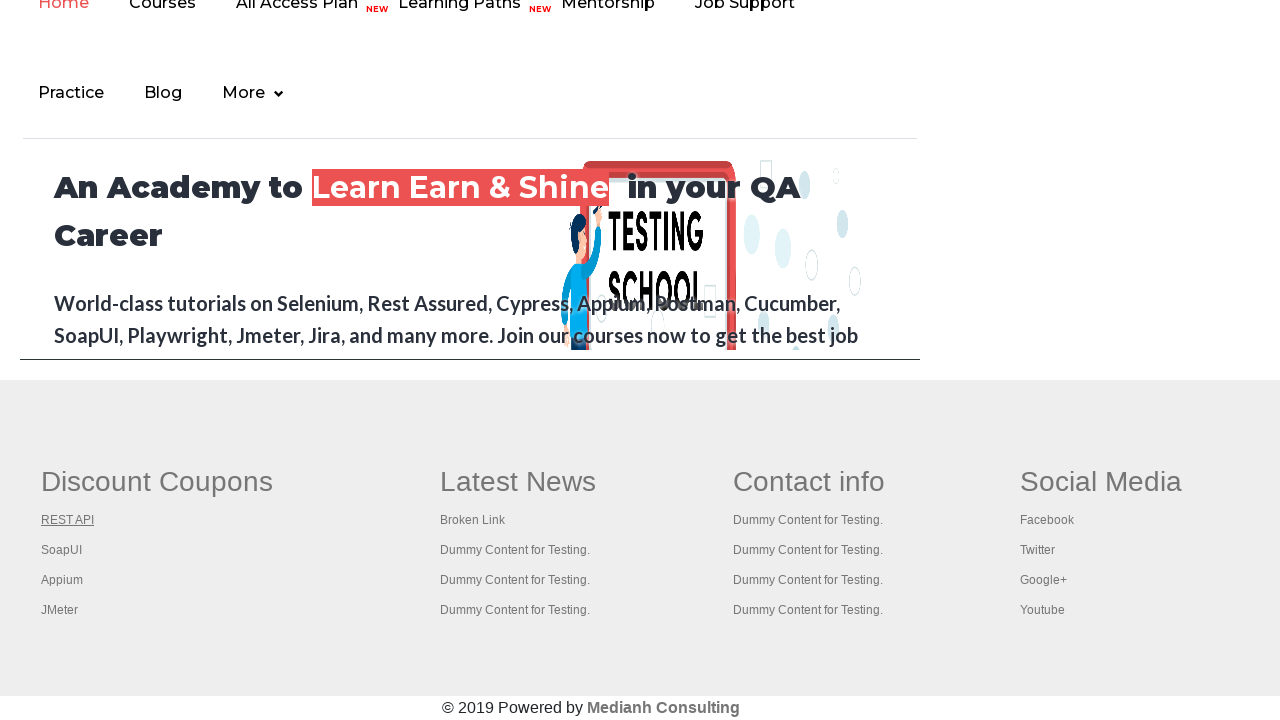

Opened footer link 3 in a new tab at (62, 550) on #gf-BIG >> ul >> nth=0 >> a >> nth=2
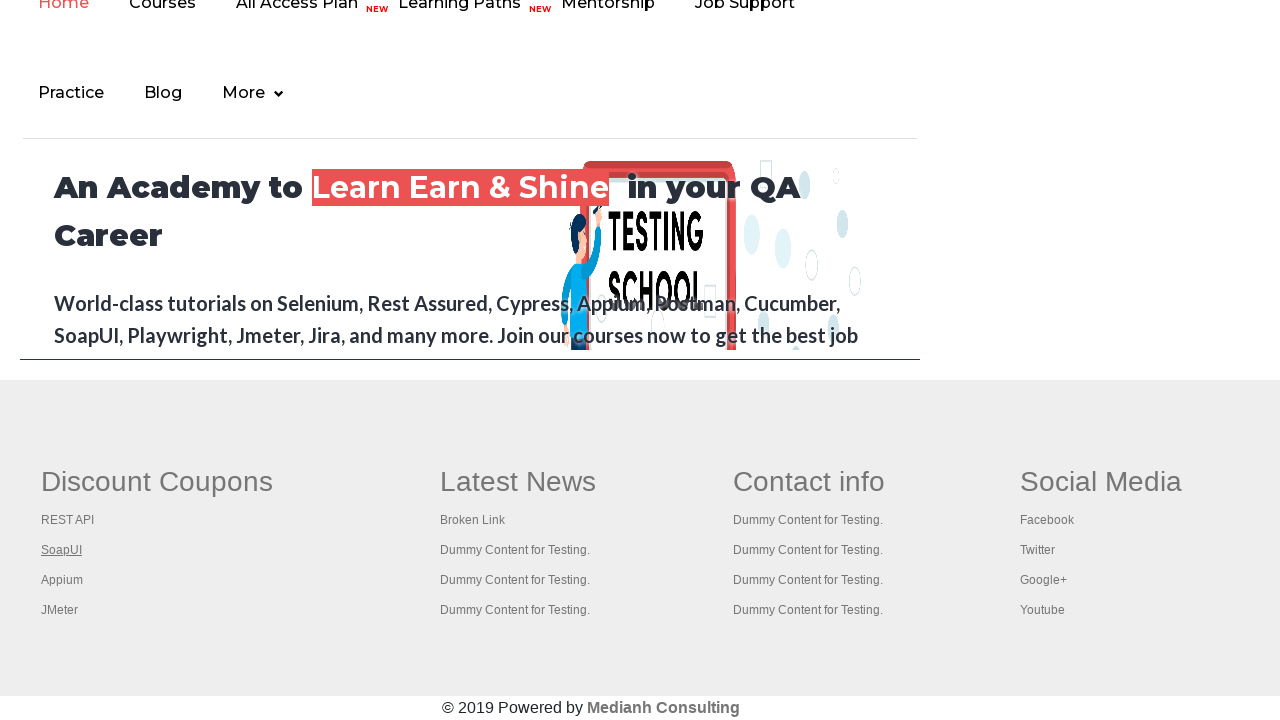

Opened footer link 4 in a new tab at (62, 580) on #gf-BIG >> ul >> nth=0 >> a >> nth=3
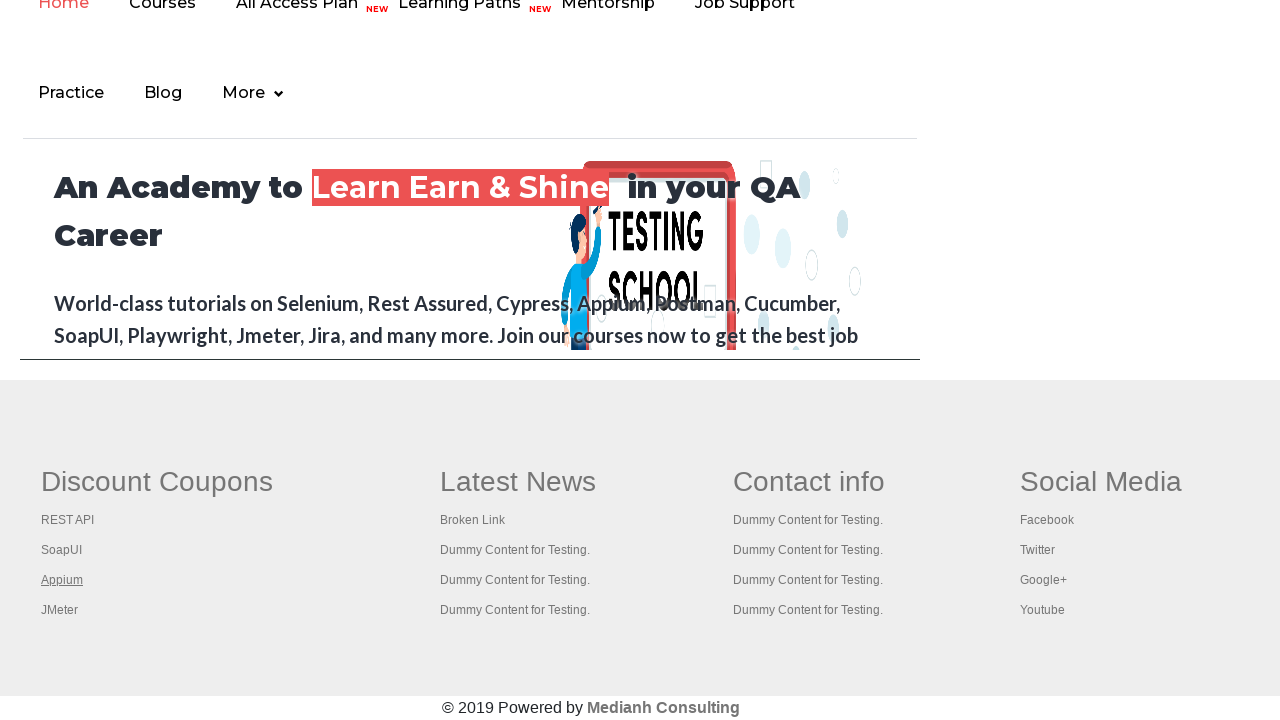

Opened footer link 5 in a new tab at (60, 610) on #gf-BIG >> ul >> nth=0 >> a >> nth=4
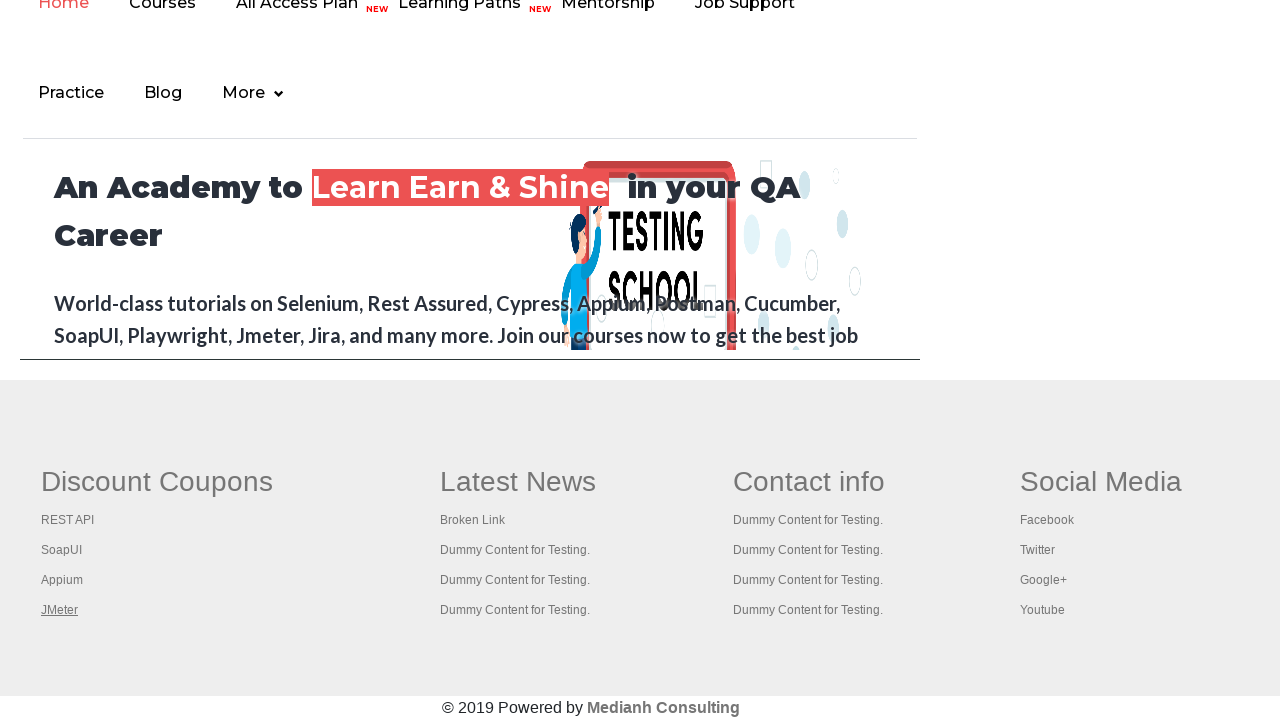

Waited for page 1 to load completely
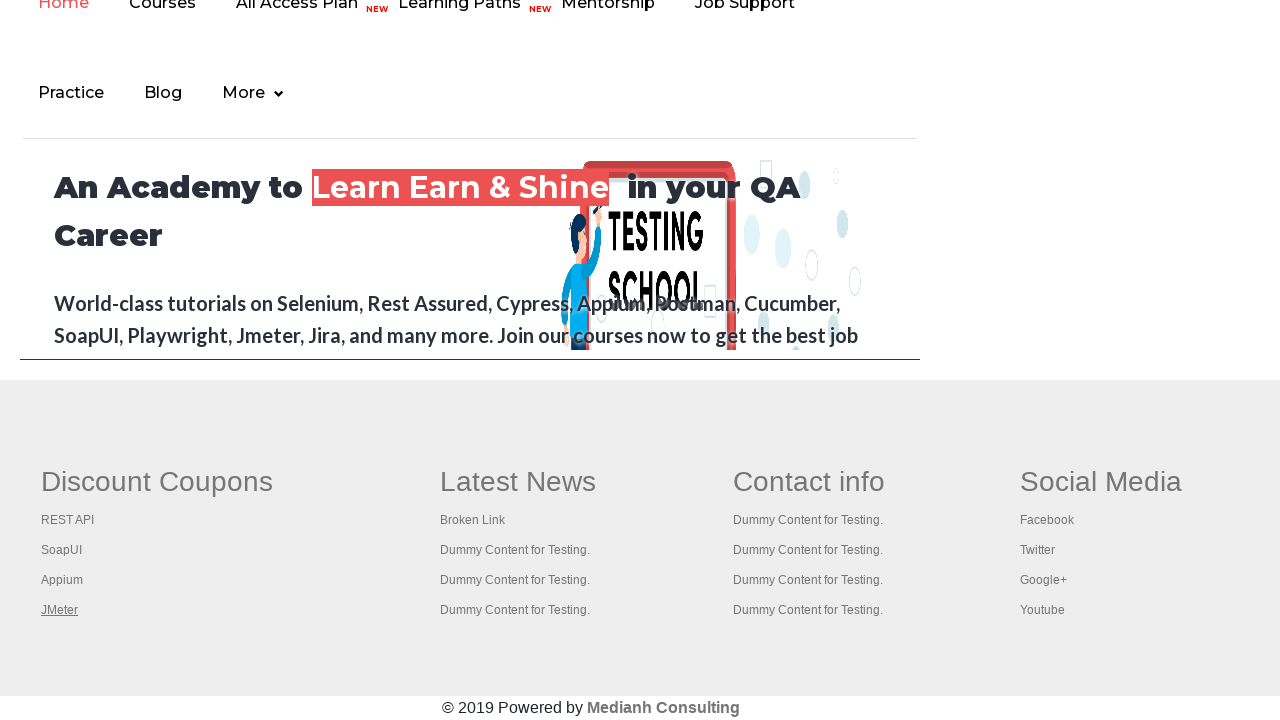

Retrieved title from opened page 1: 'Practice Page'
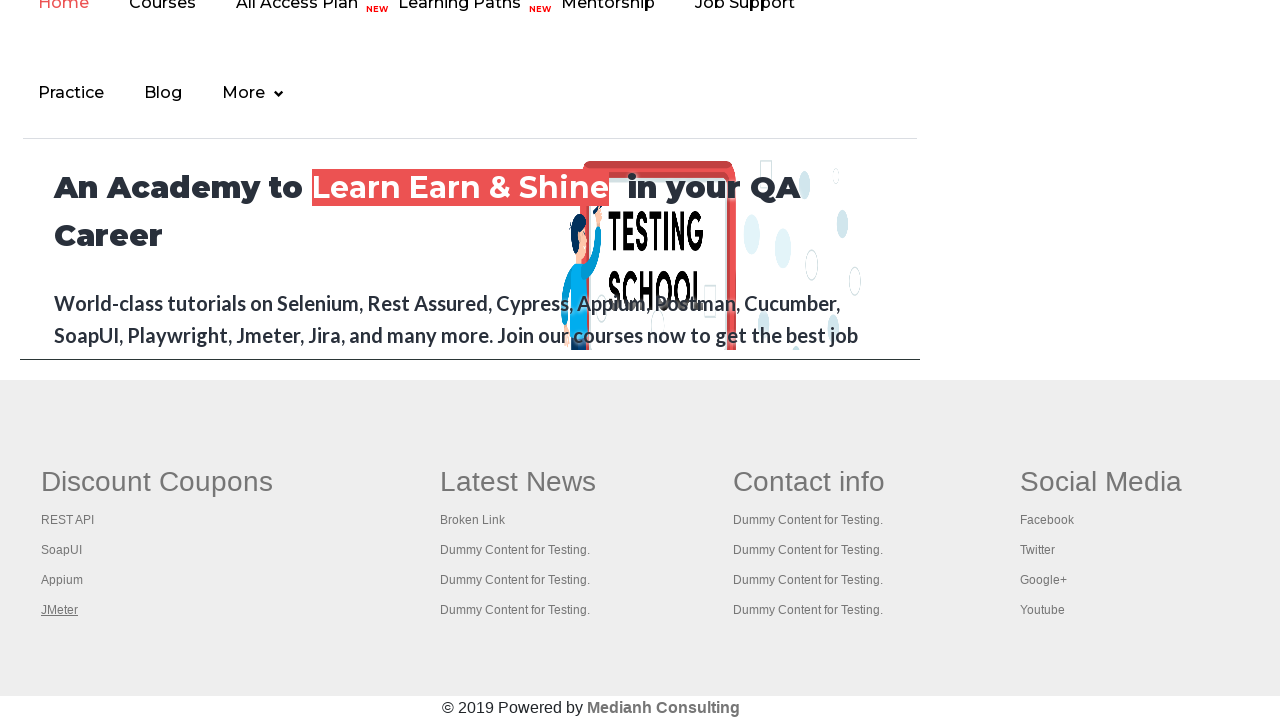

Waited for page 2 to load completely
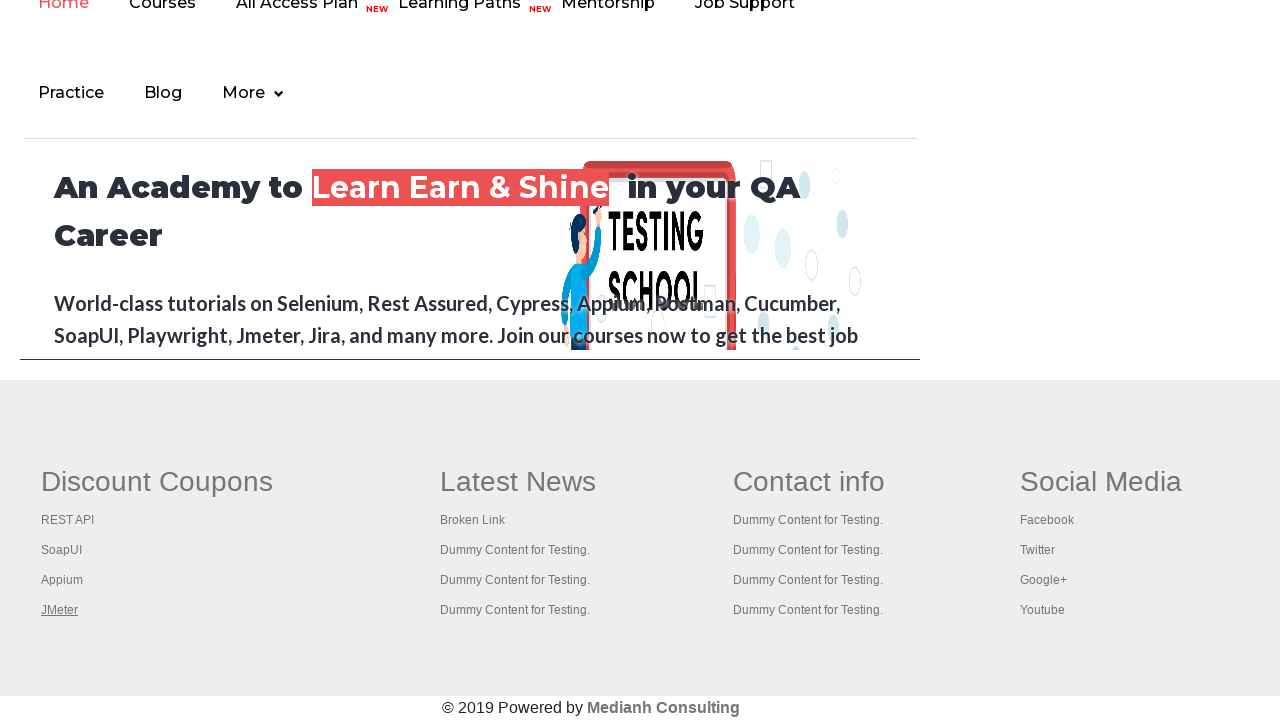

Retrieved title from opened page 2: 'REST API Tutorial'
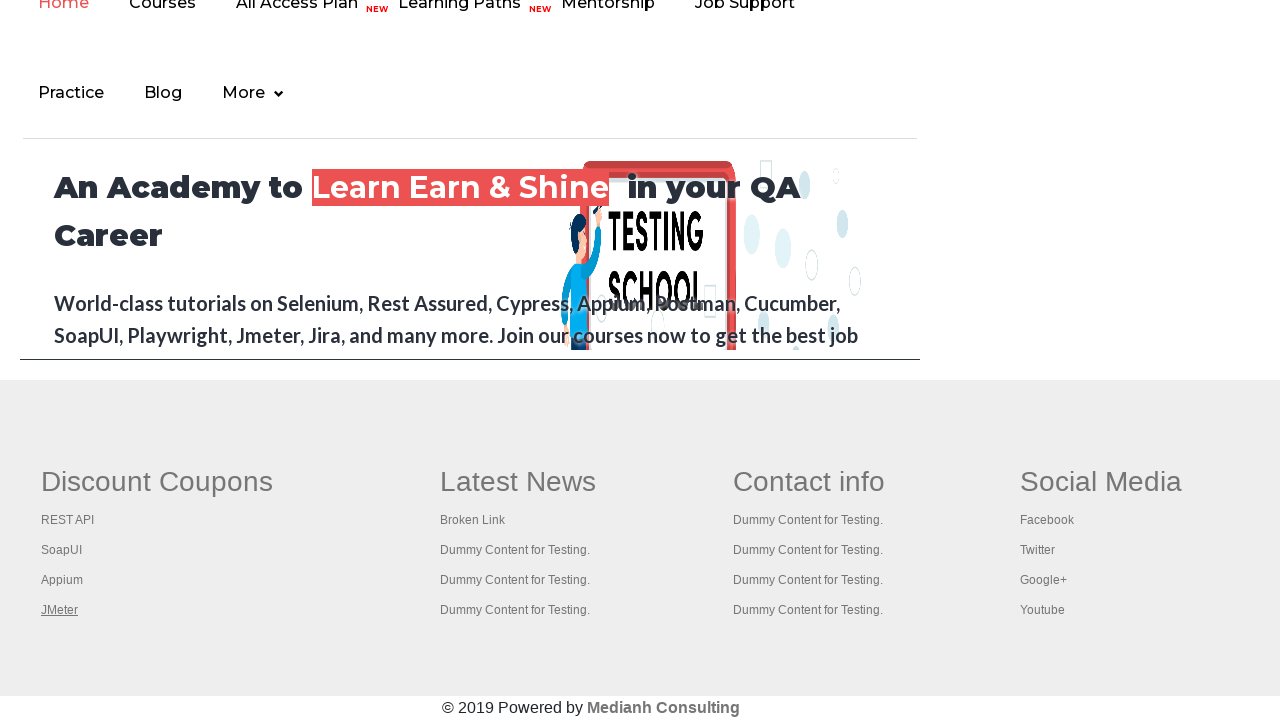

Waited for page 3 to load completely
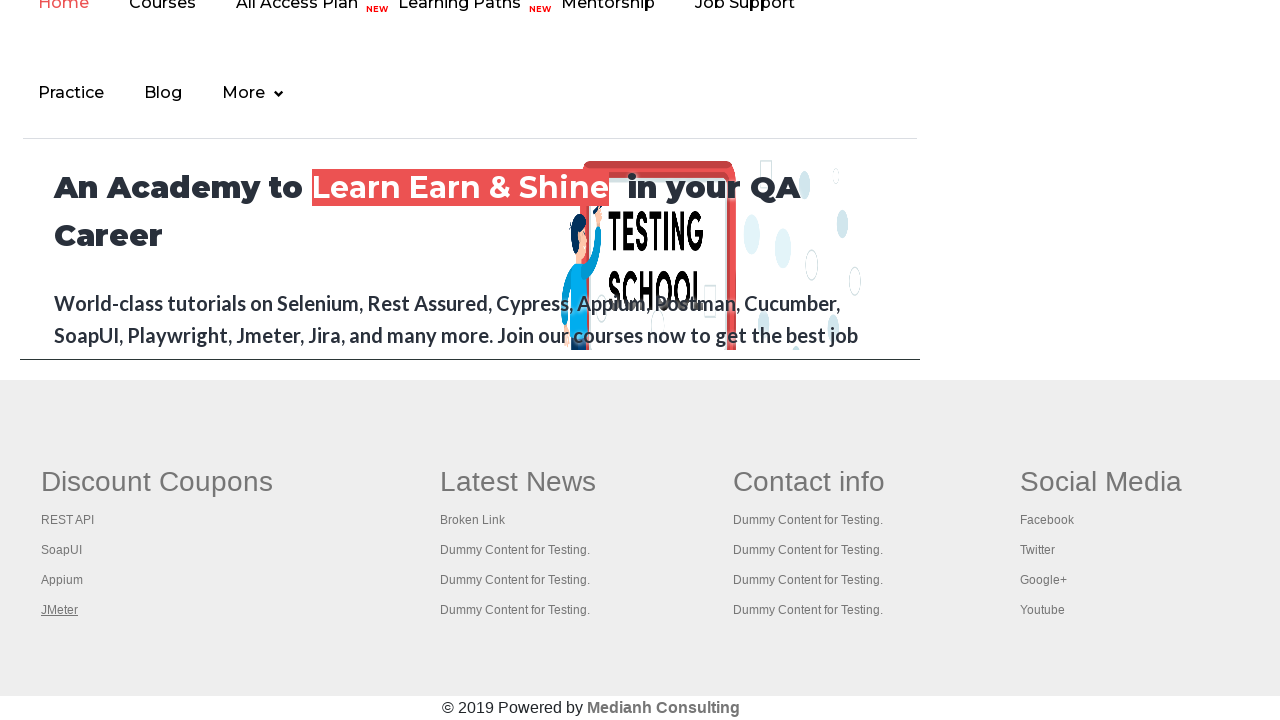

Retrieved title from opened page 3: 'The World’s Most Popular API Testing Tool | SoapUI'
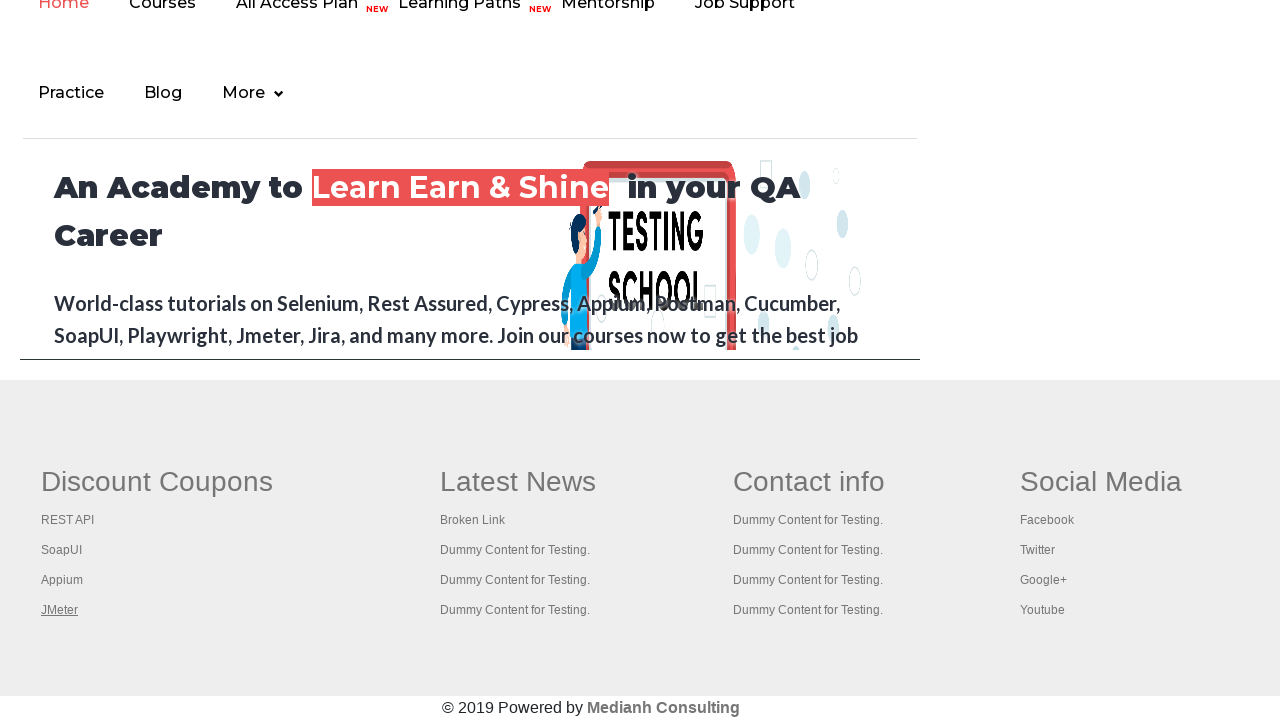

Waited for page 4 to load completely
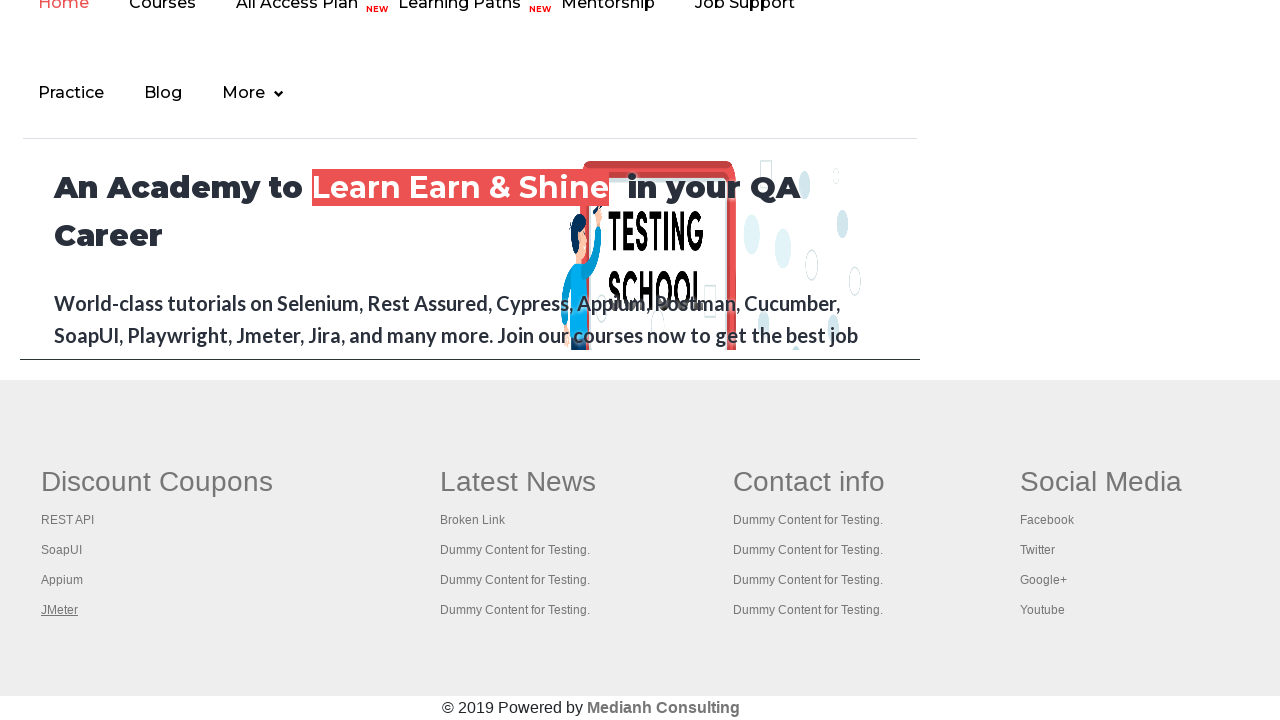

Retrieved title from opened page 4: 'Appium tutorial for Mobile Apps testing | RahulShetty Academy | Rahul'
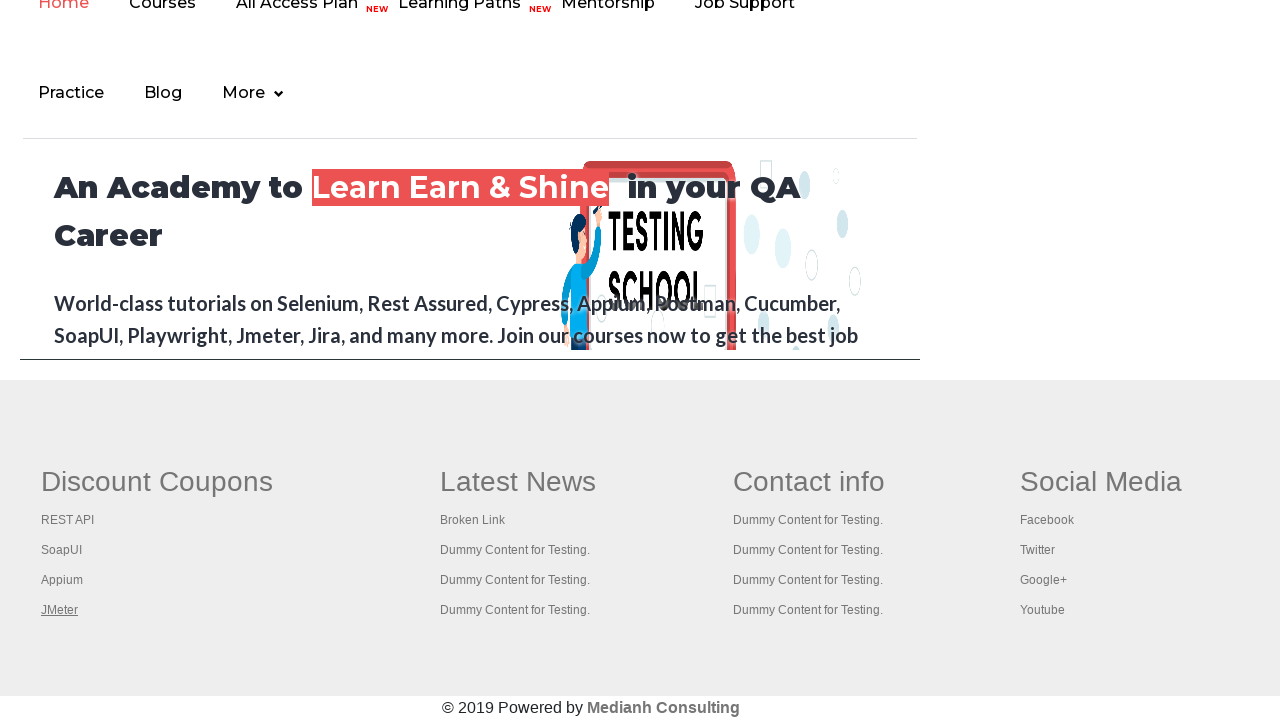

Waited for page 5 to load completely
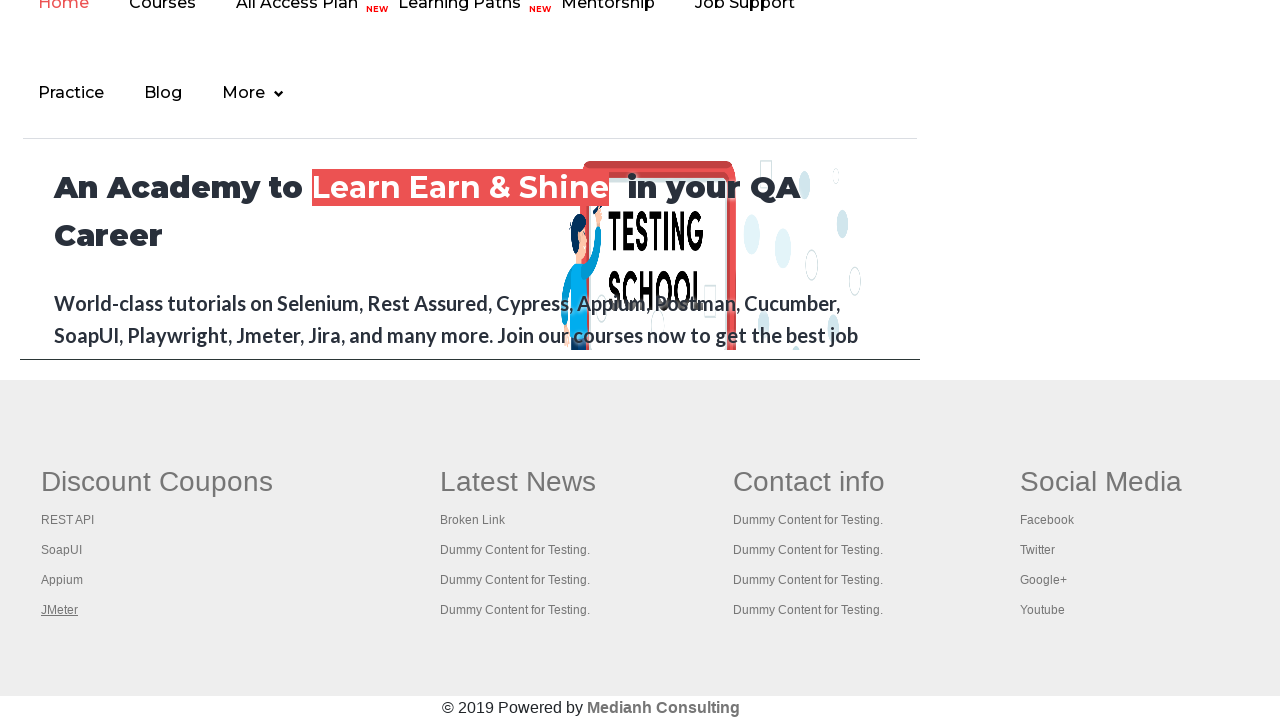

Retrieved title from opened page 5: 'Apache JMeter - Apache JMeter™'
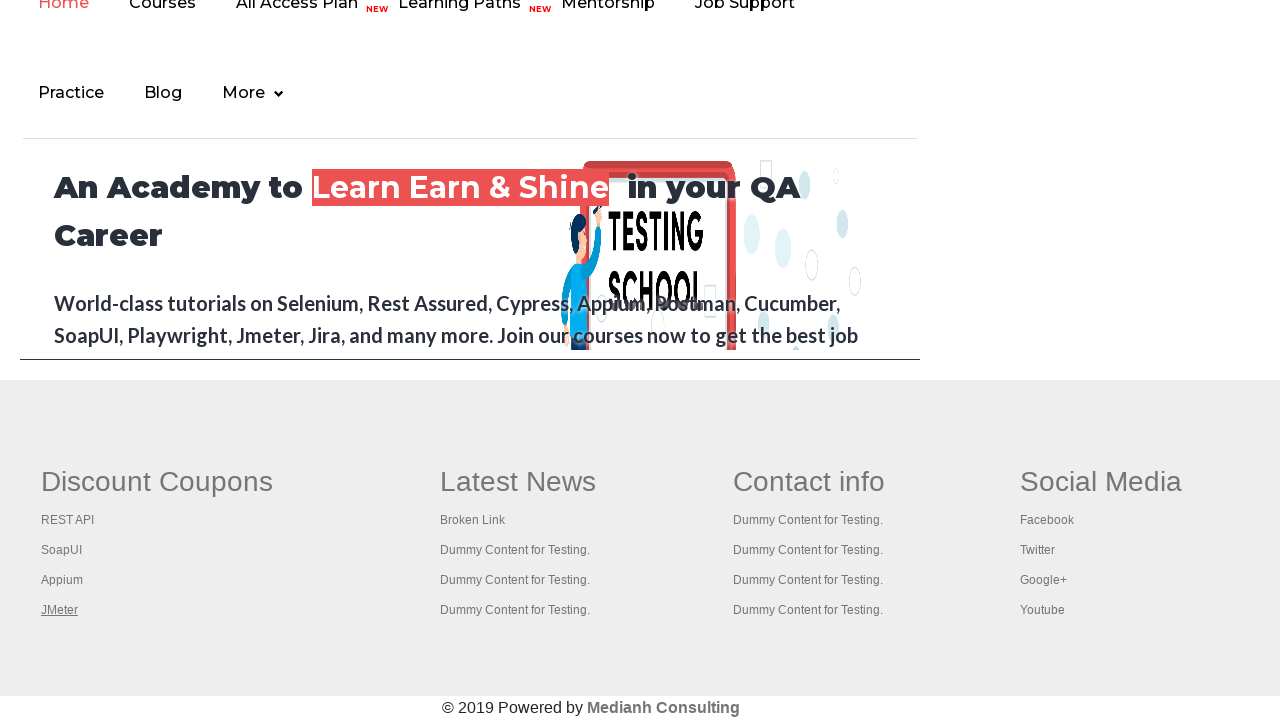

Confirmed main page title: 'Practice Page'
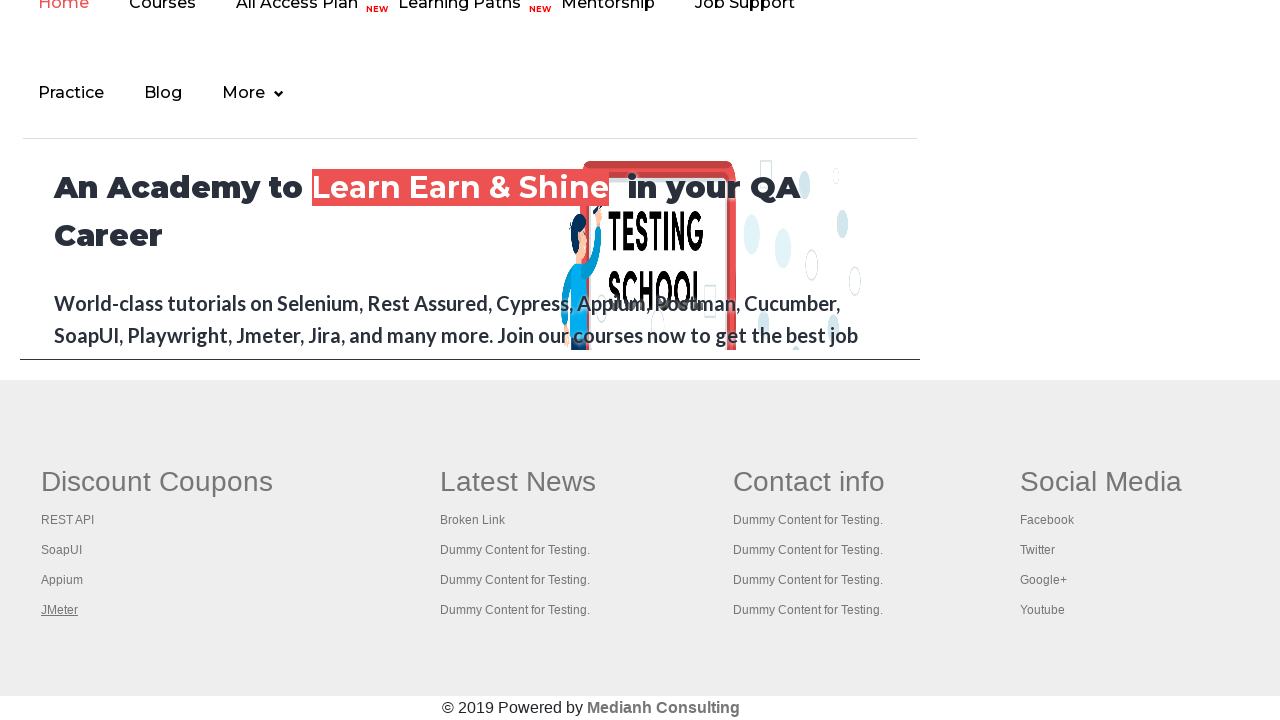

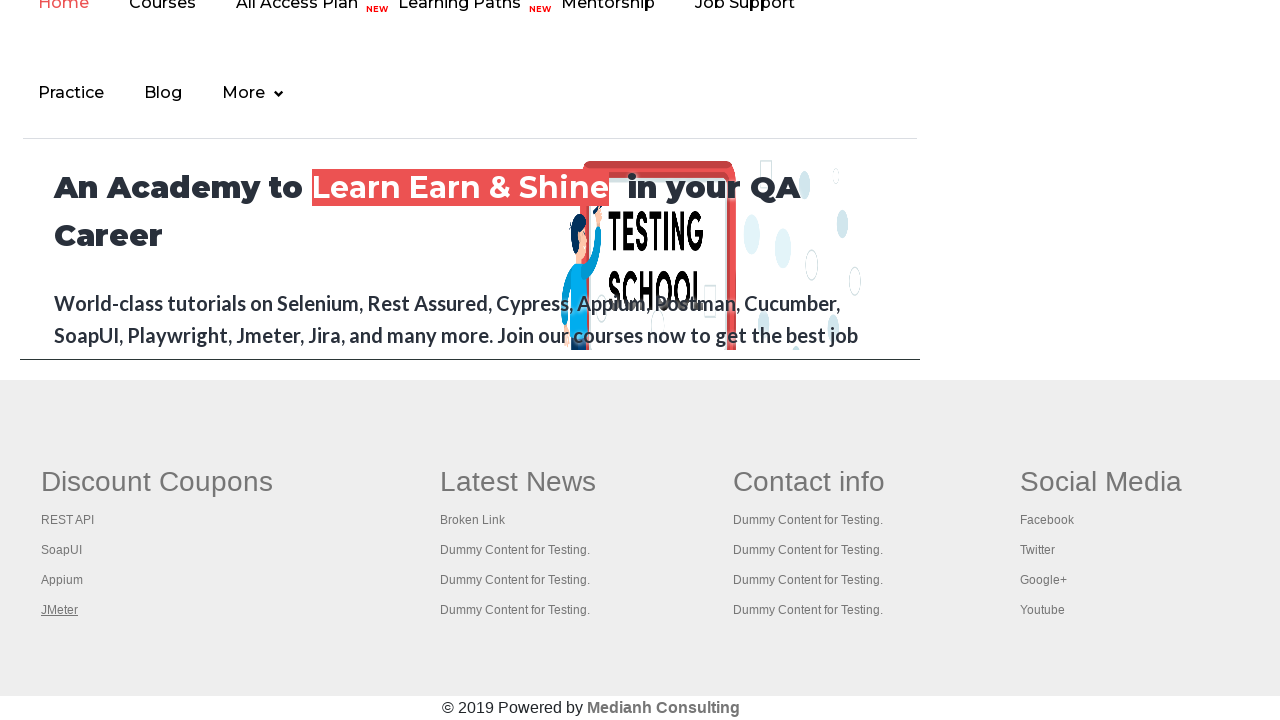